Navigates to the Rahul Shetty Academy Automation Practice page and locates a button element using XPath sibling traversal to verify the page structure.

Starting URL: https://rahulshettyacademy.com/AutomationPractice/

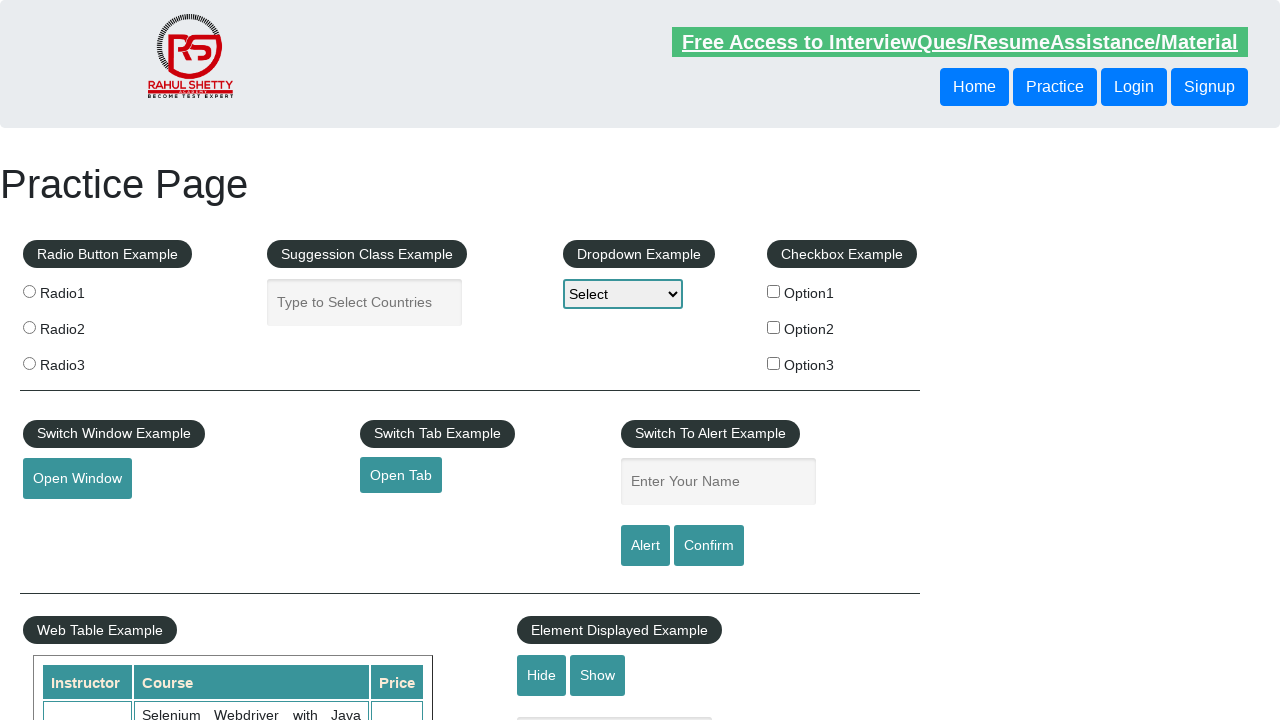

Navigated to Rahul Shetty Academy Automation Practice page
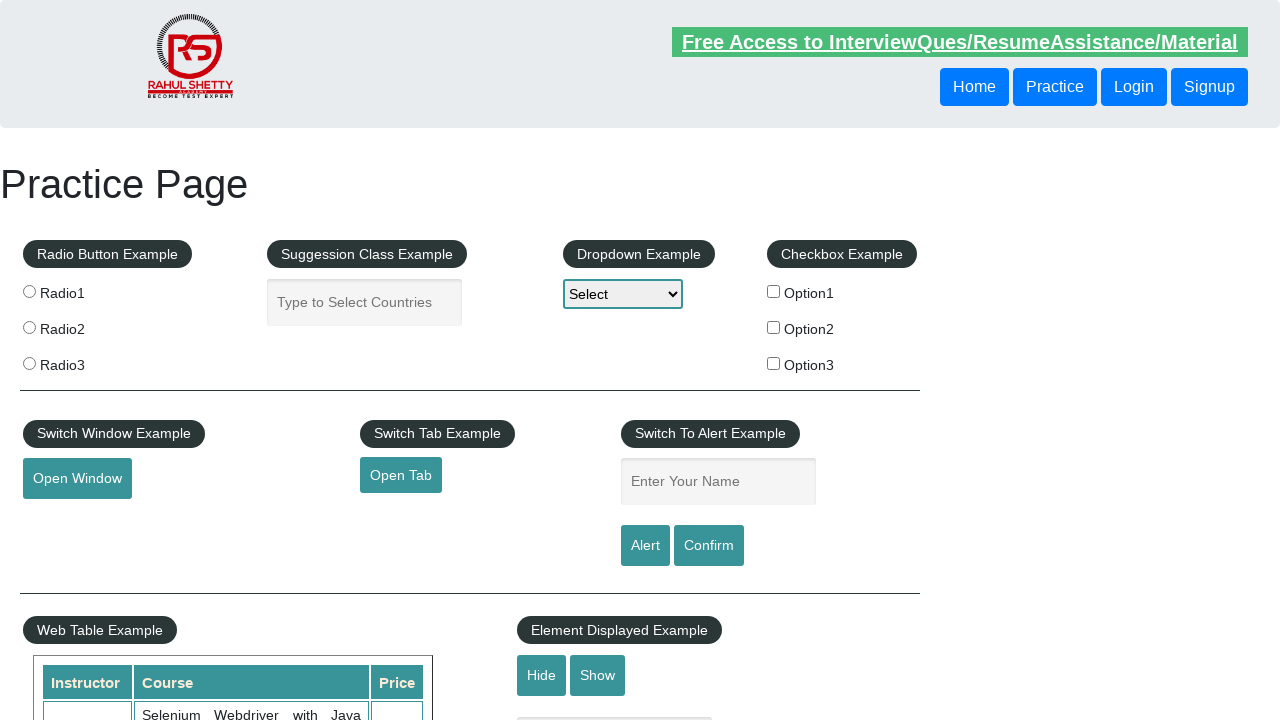

Located button element using XPath sibling traversal
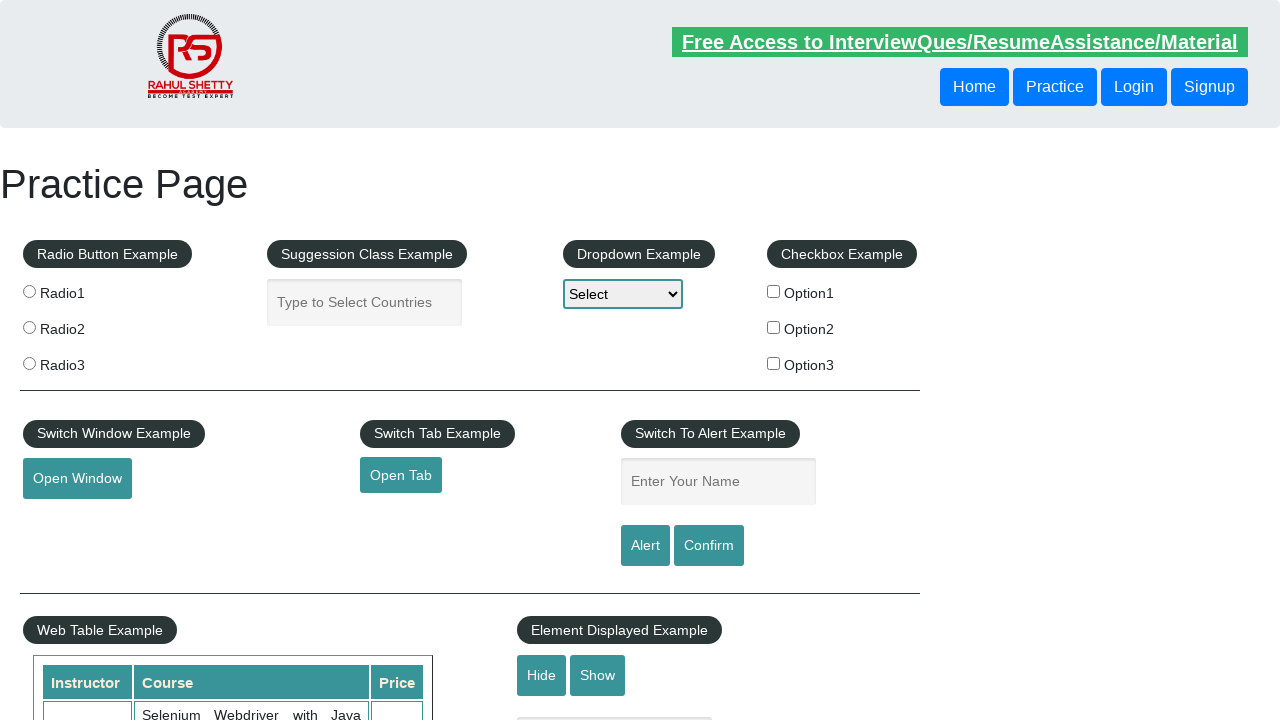

Button became visible
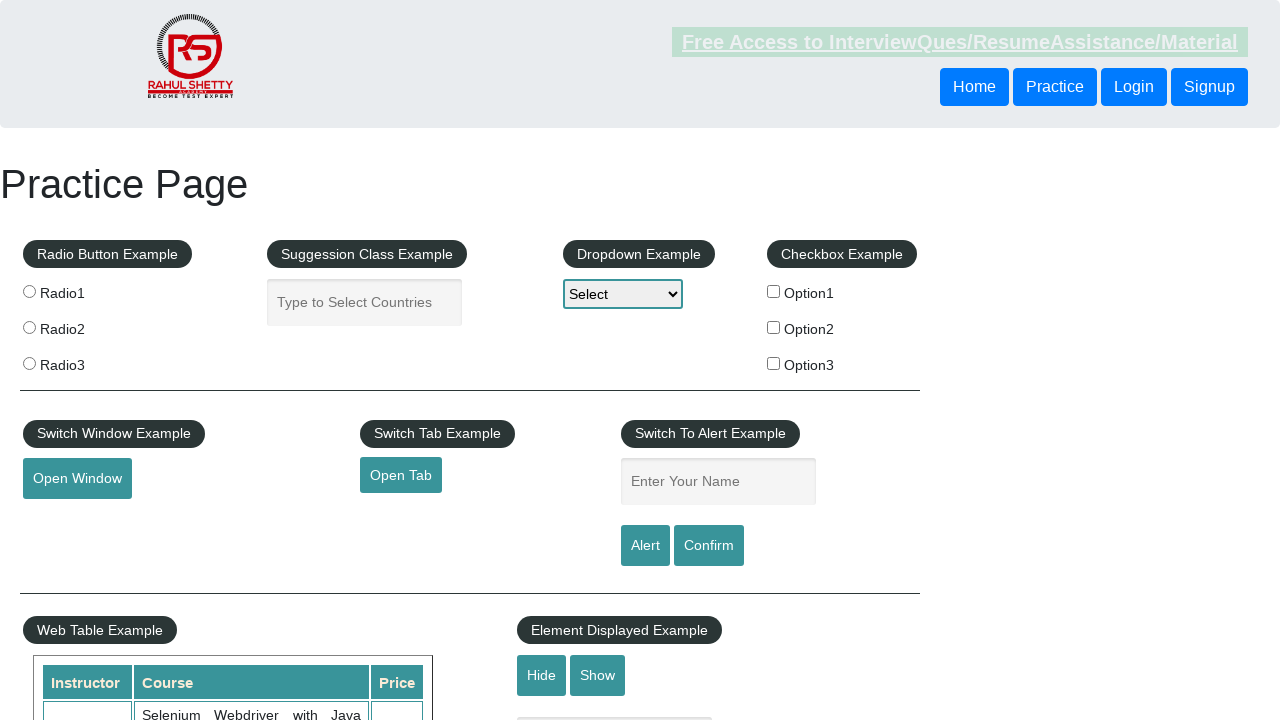

Retrieved button text content: 'Login'
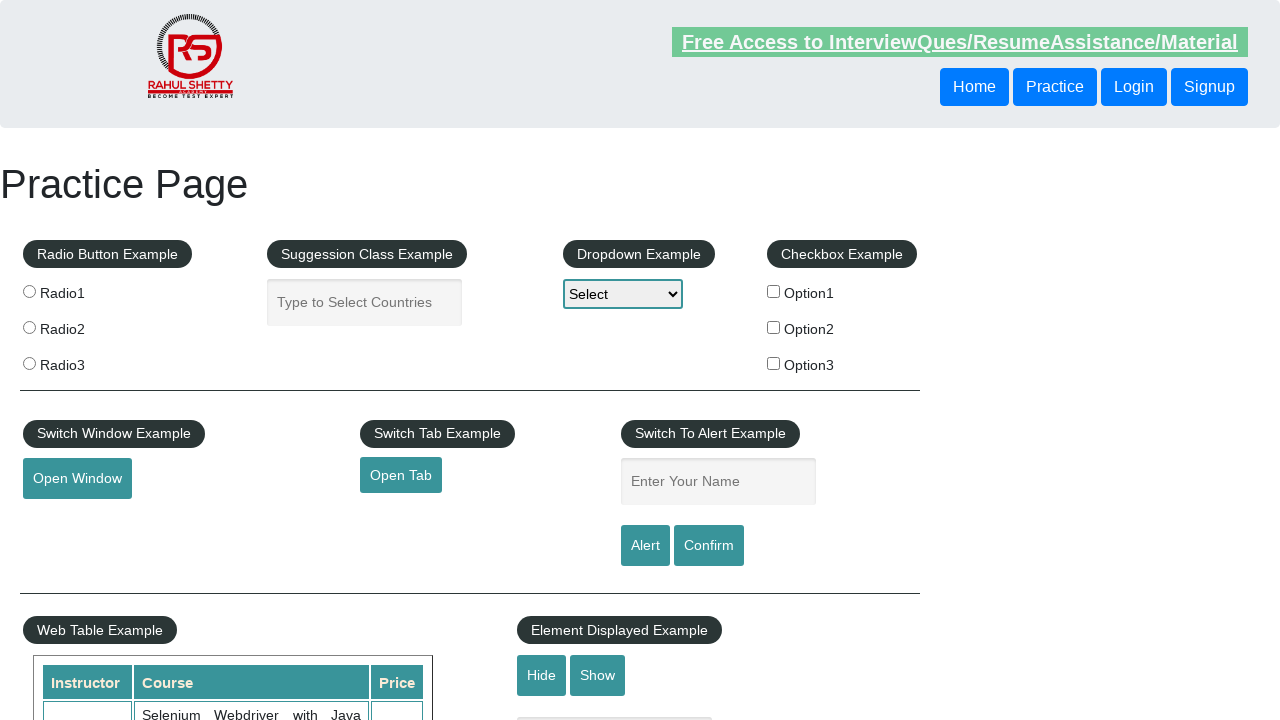

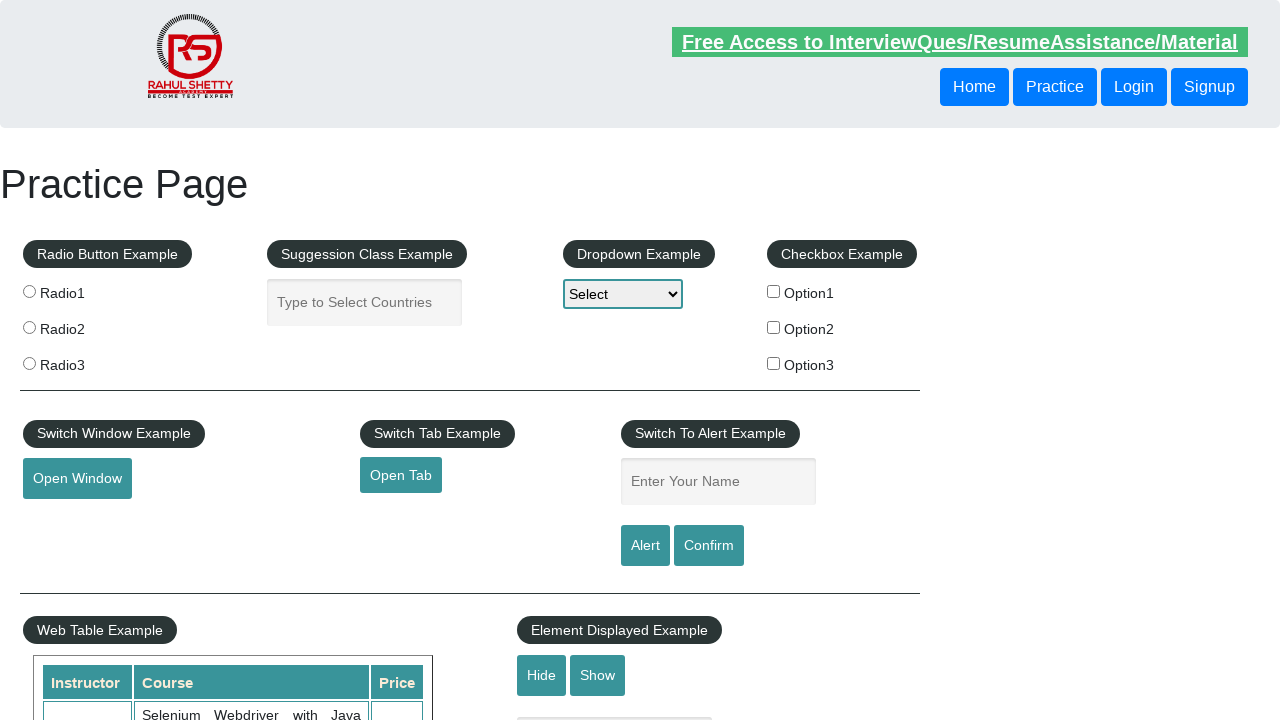